Tests checkbox functionality by clicking on the first checkbox and verifying it becomes checked

Starting URL: https://the-internet.herokuapp.com/checkboxes

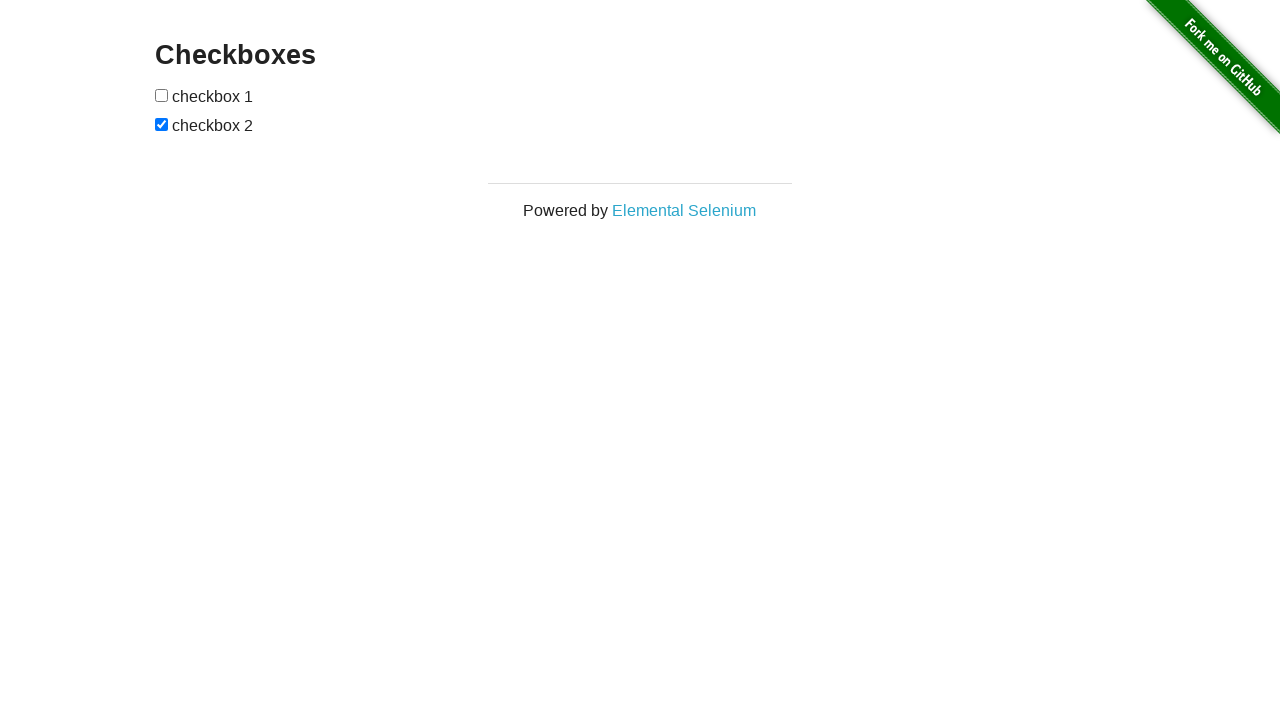

Located the first checkbox element
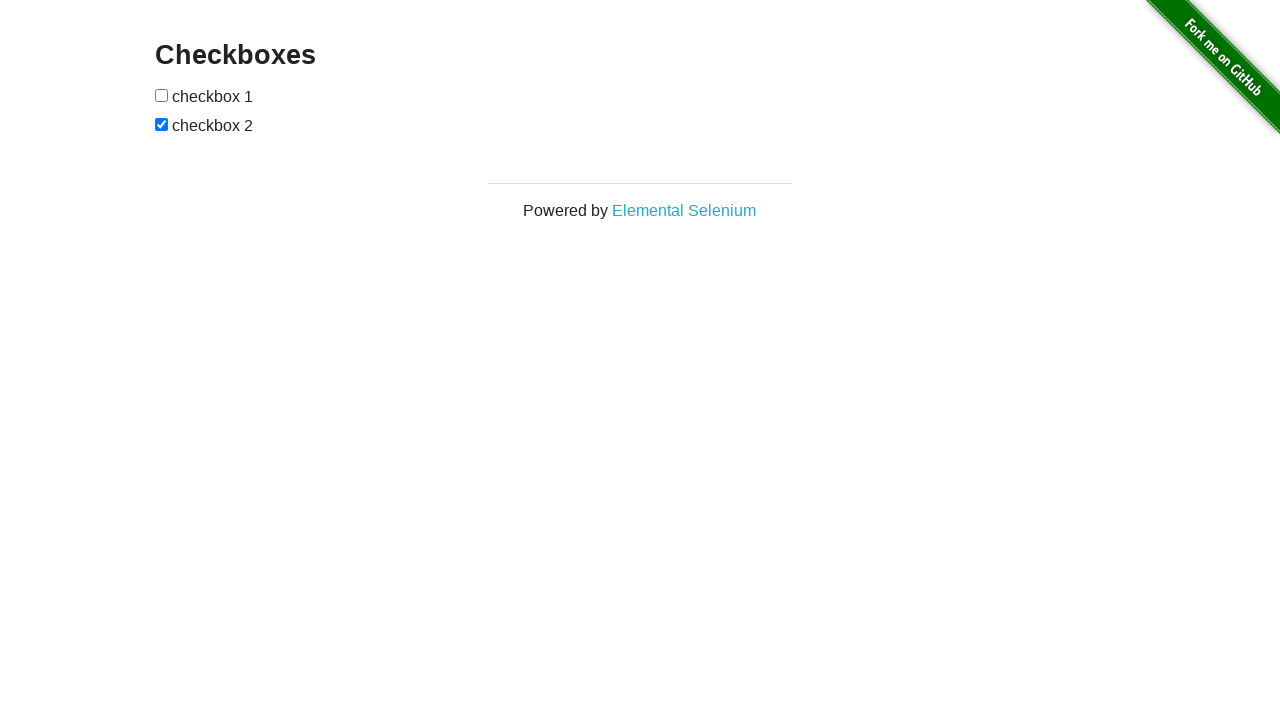

Clicked the first checkbox at (162, 95) on #checkboxes input >> nth=0
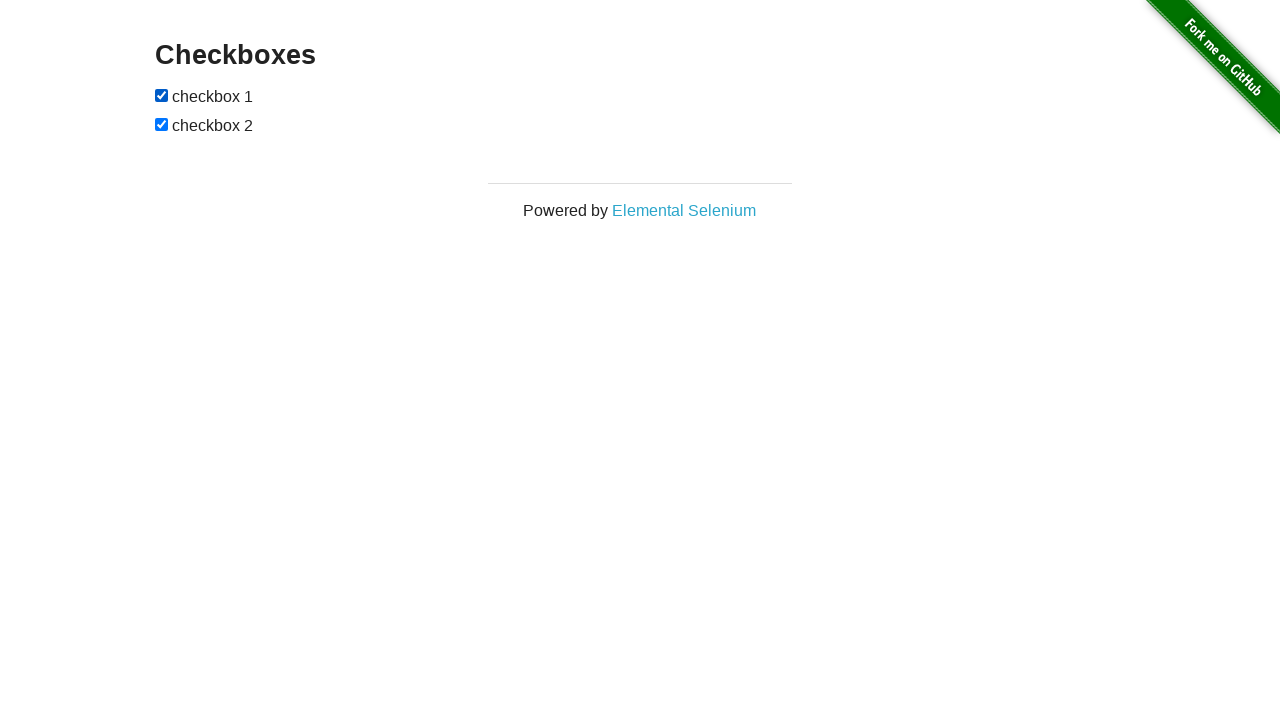

Verified that the first checkbox is now checked
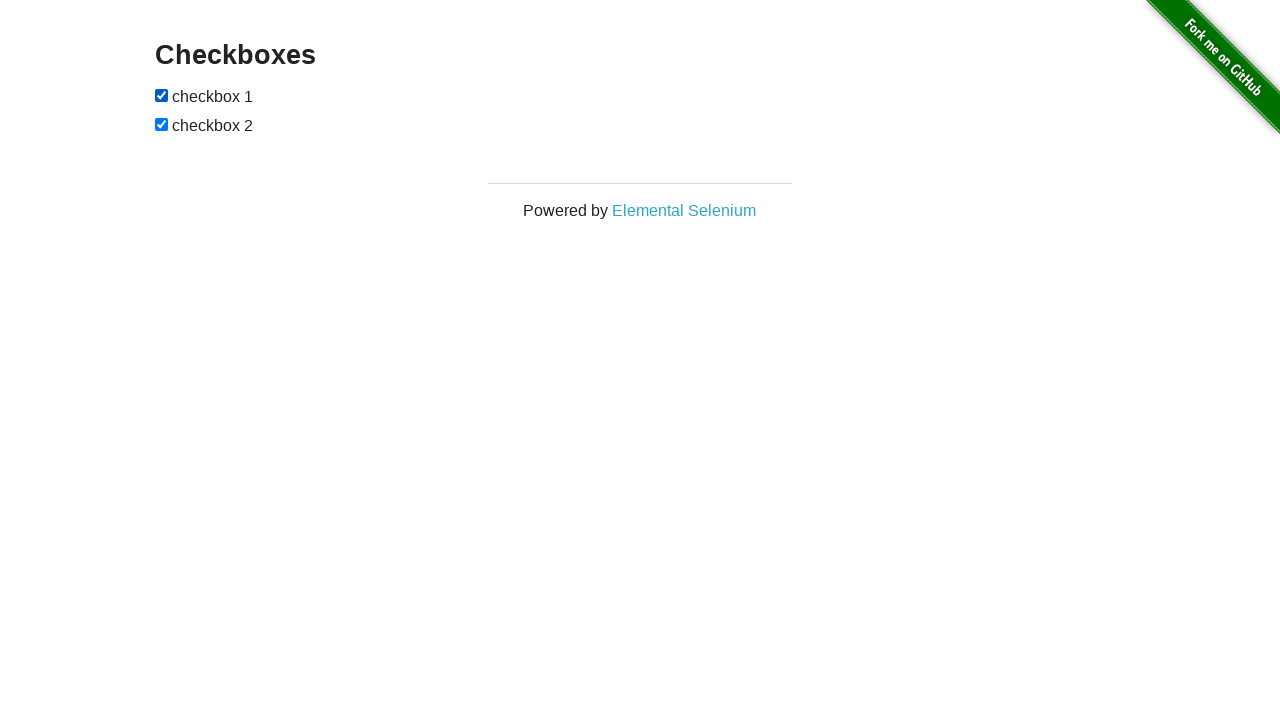

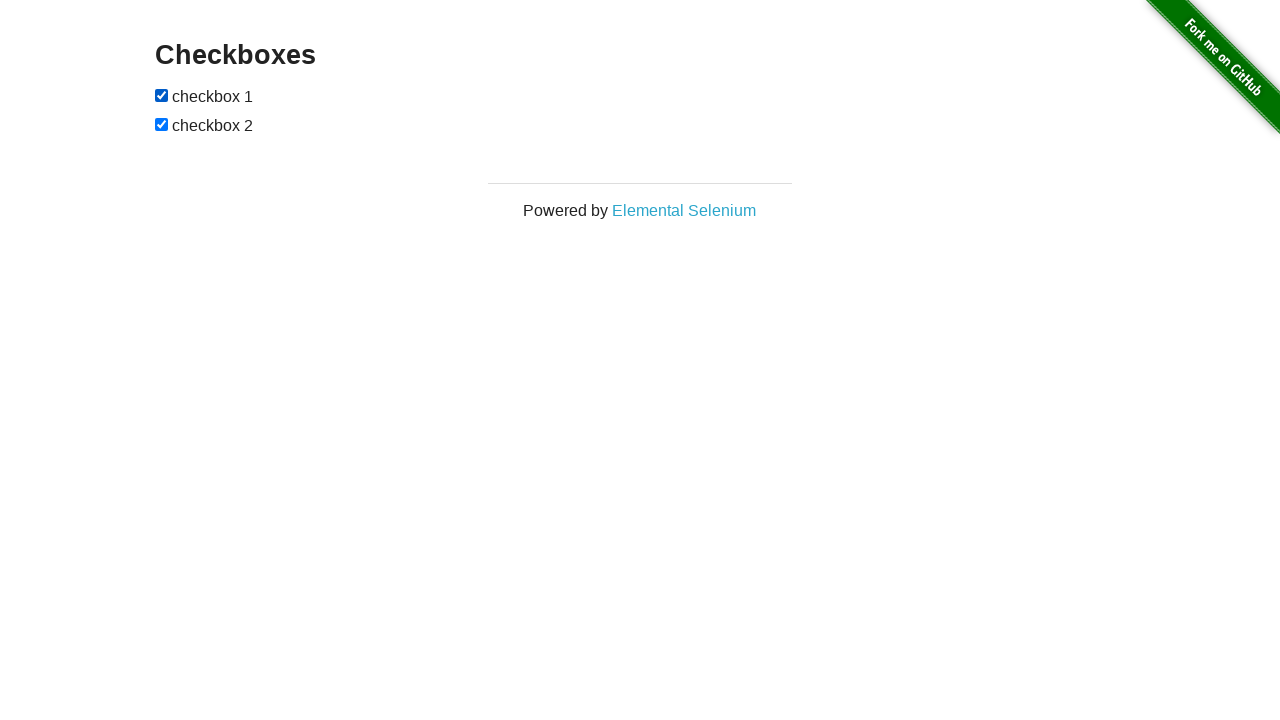